Tests right-click (context click) functionality by right-clicking on a designated element, selecting "Python" from the context menu, and accepting the resulting alert

Starting URL: https://selenium08.blogspot.com/2019/12/right-click.html

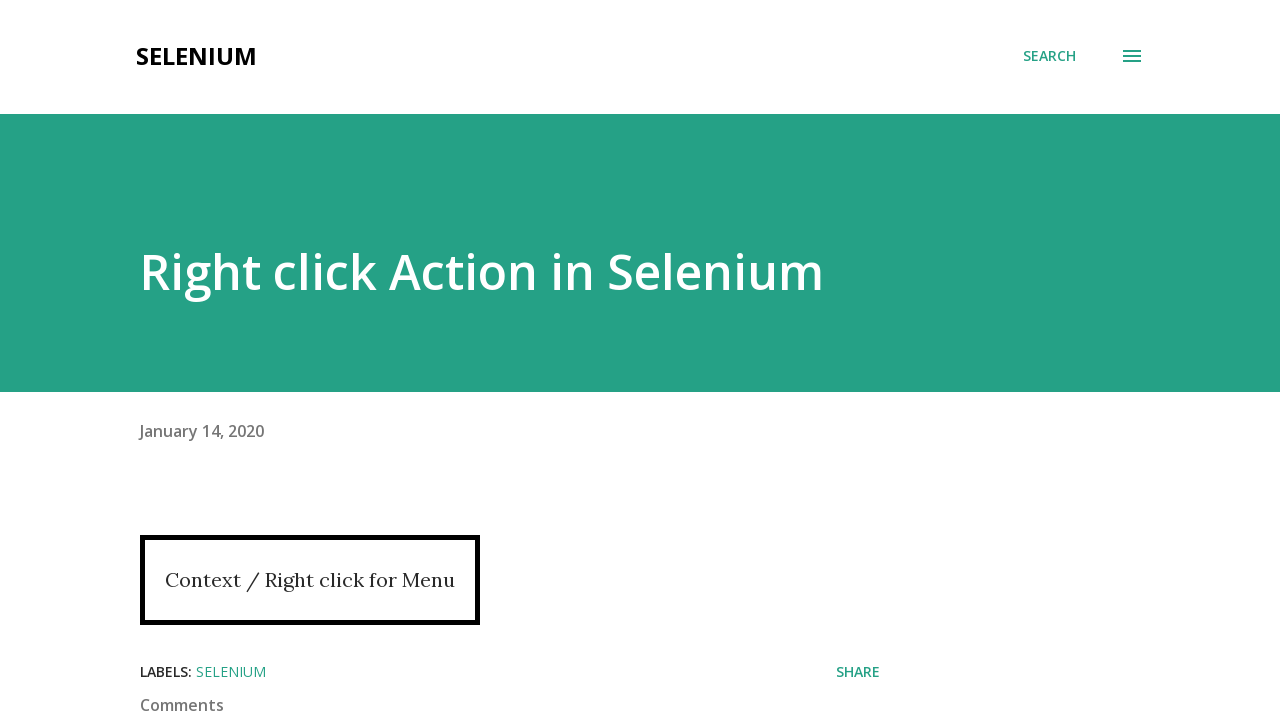

Right-clicked on context menu trigger element at (310, 580) on //div[@id='div-context']
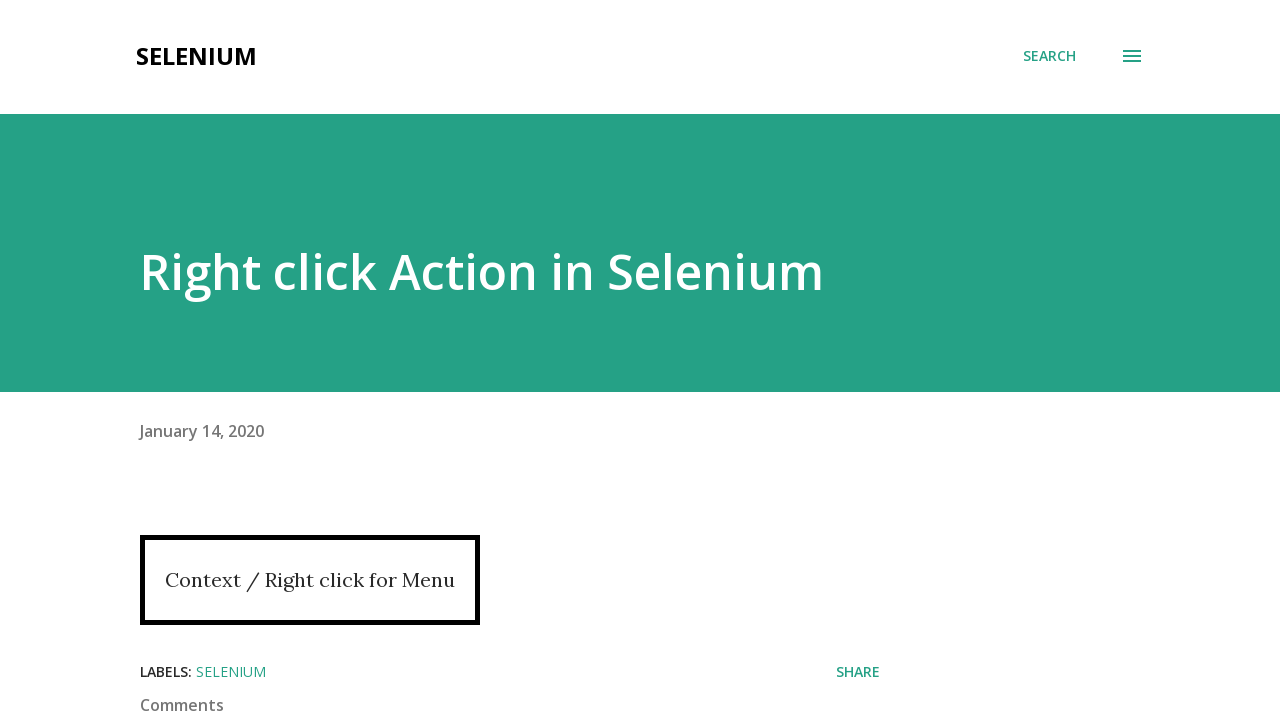

Clicked 'Python' option from context menu at (528, 360) on xpath=//ul//li//a[text()='Python']
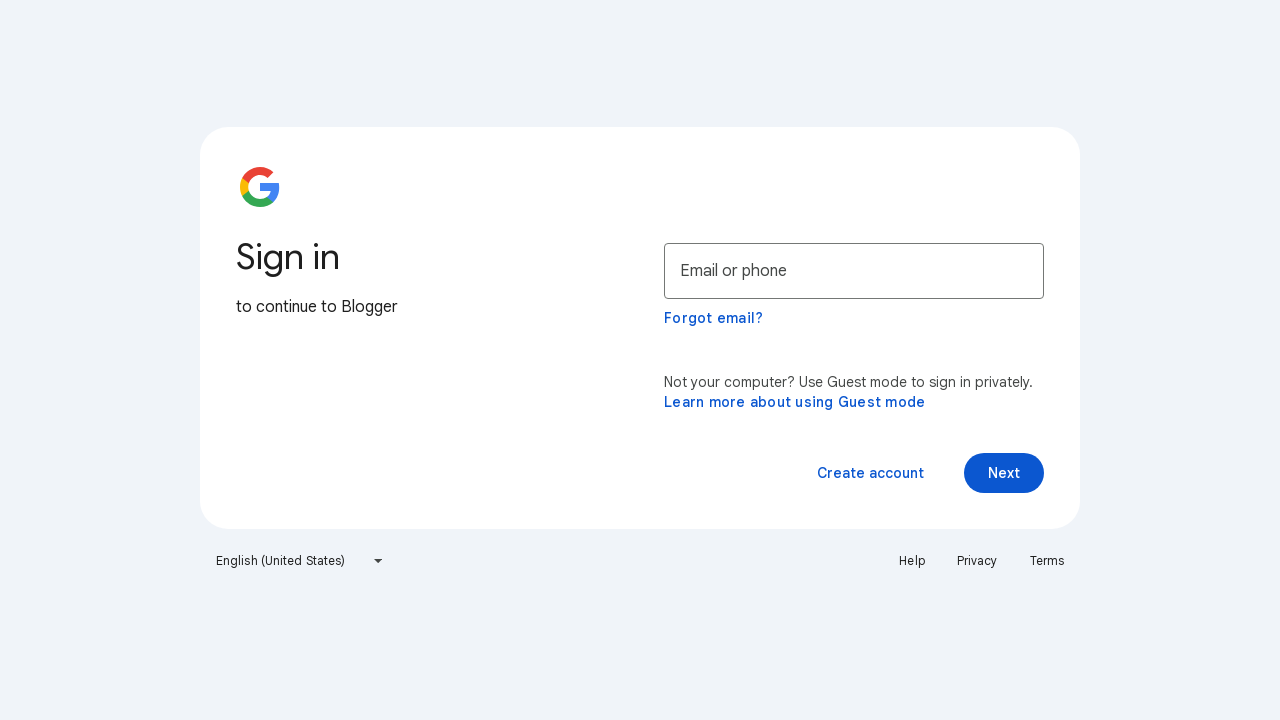

Set up alert dialog handler to accept alerts
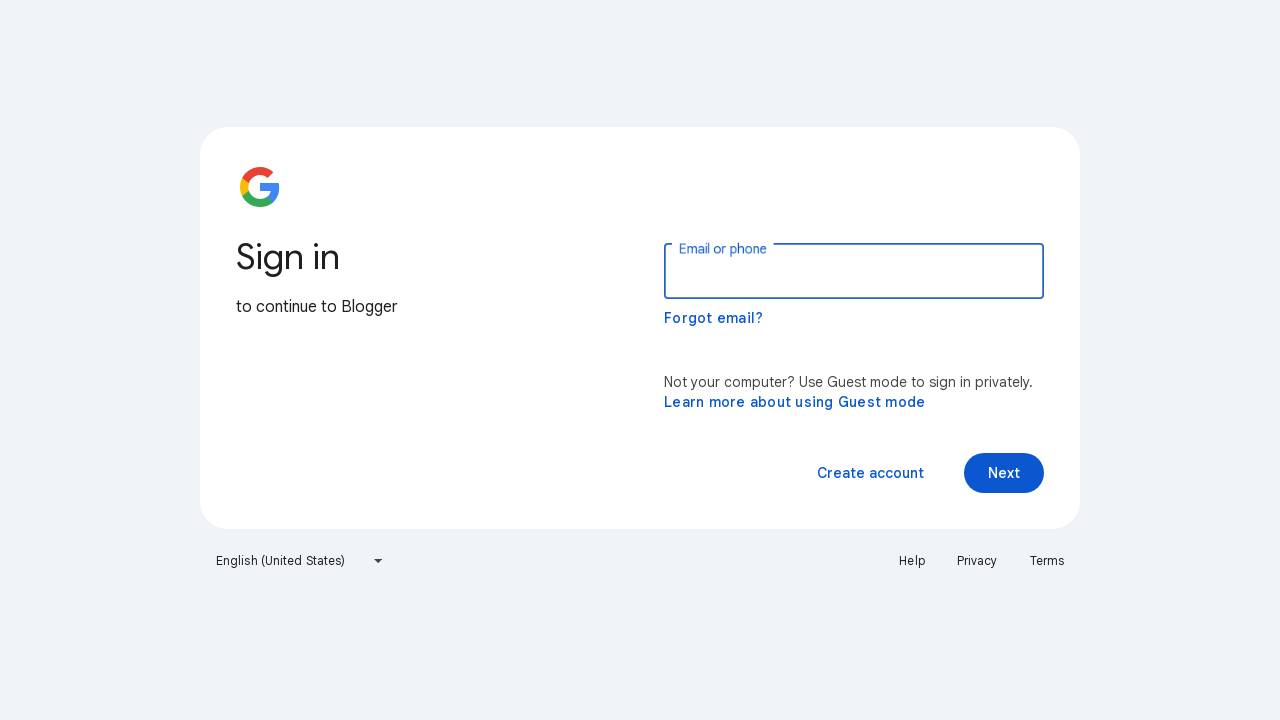

Waited 500ms for alert processing to complete
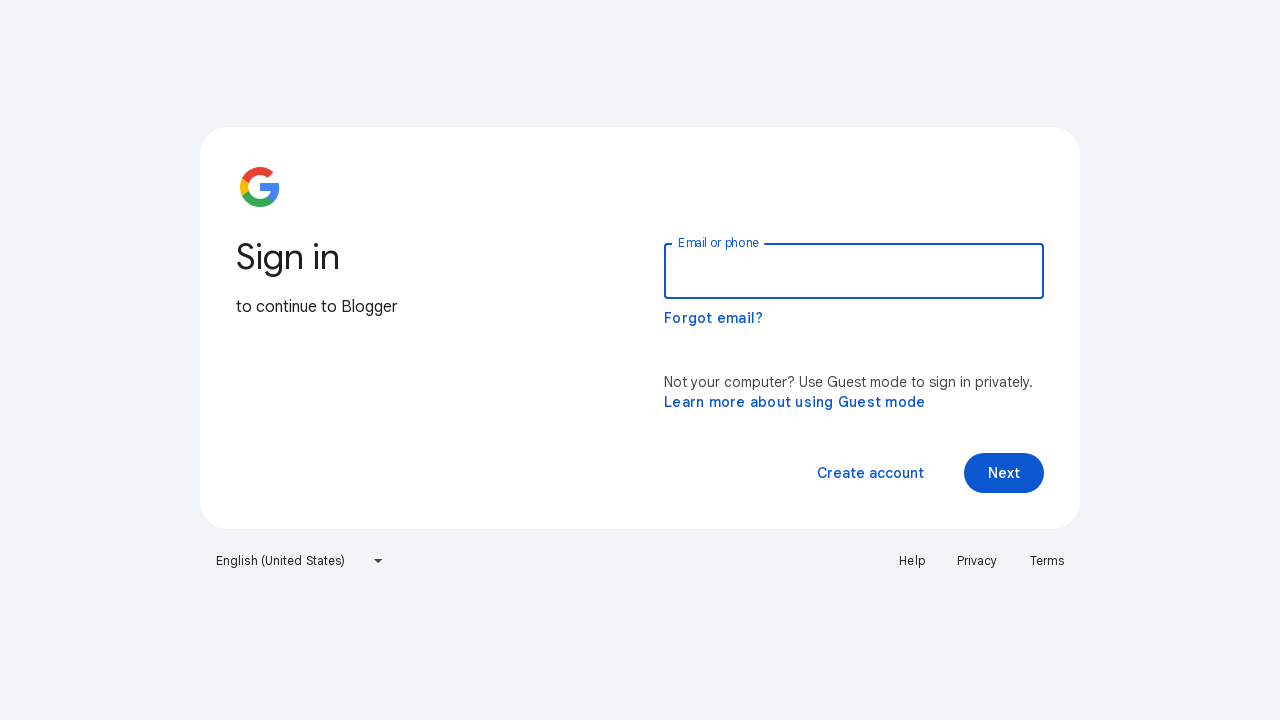

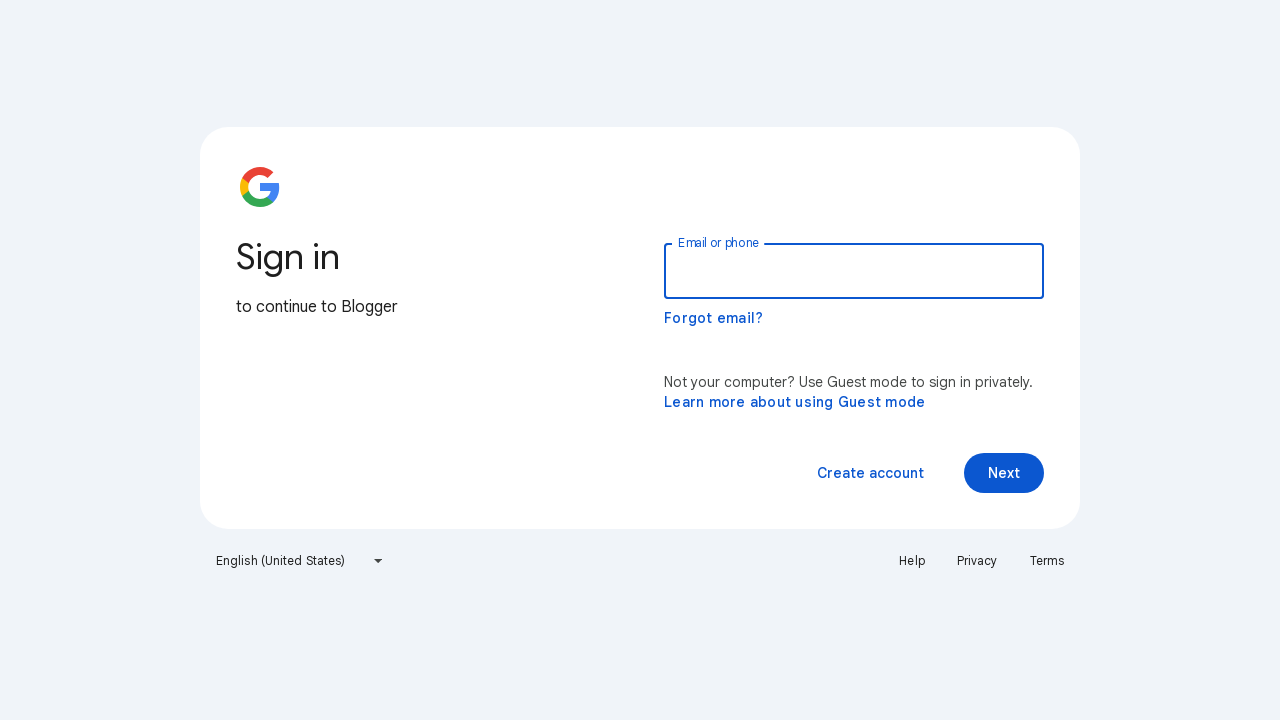